Tests dropdown selection by selecting different options from a dropdown menu

Starting URL: https://the-internet.herokuapp.com/dropdown

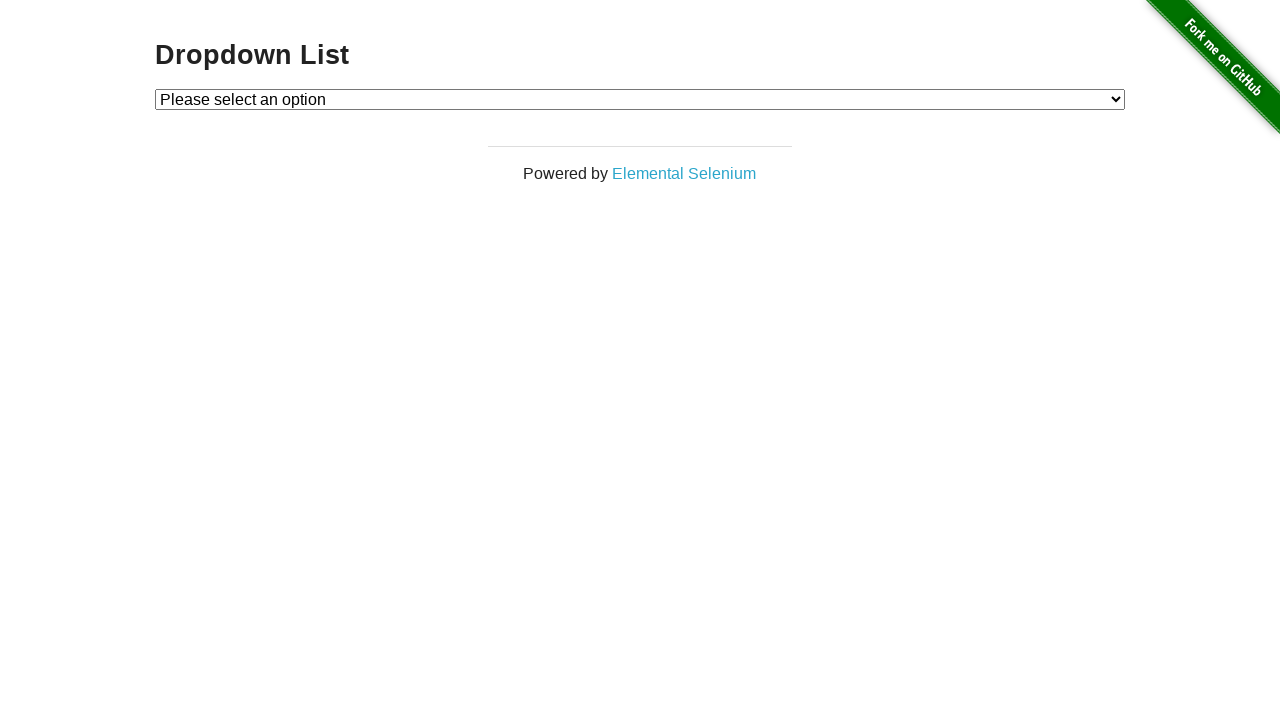

Selected option 1 from dropdown menu on #dropdown
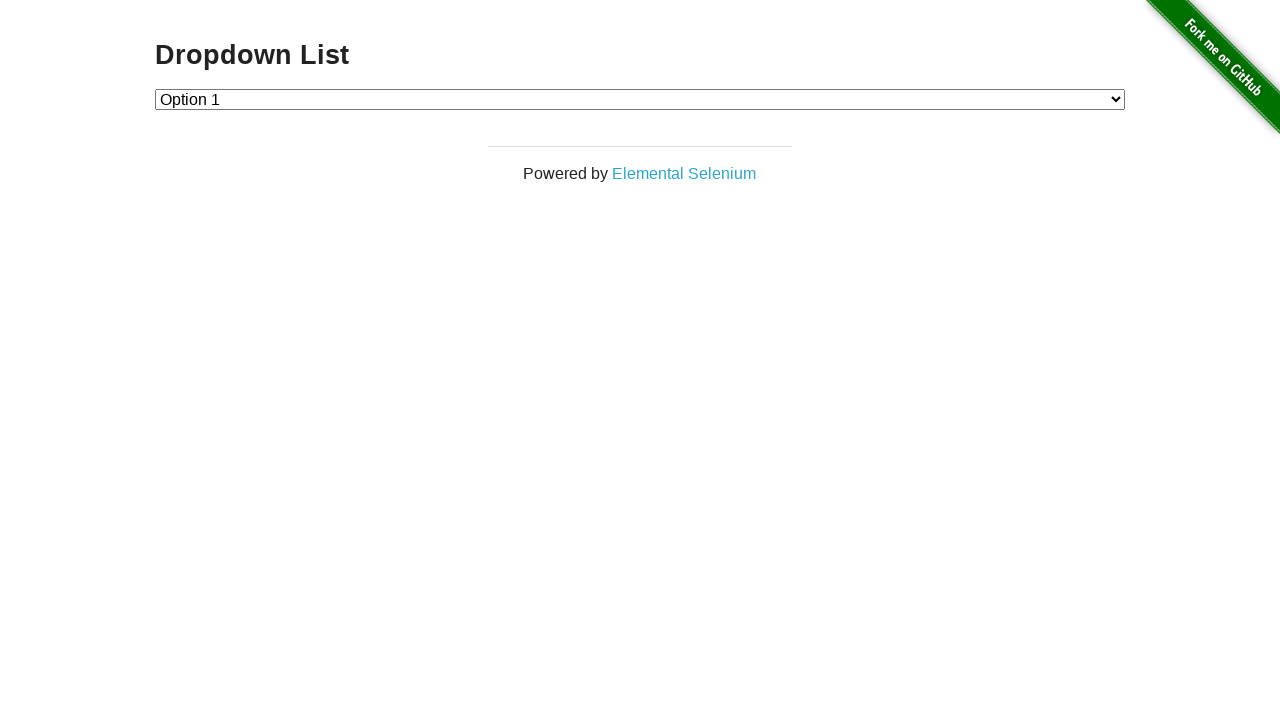

Selected option 2 from dropdown menu on #dropdown
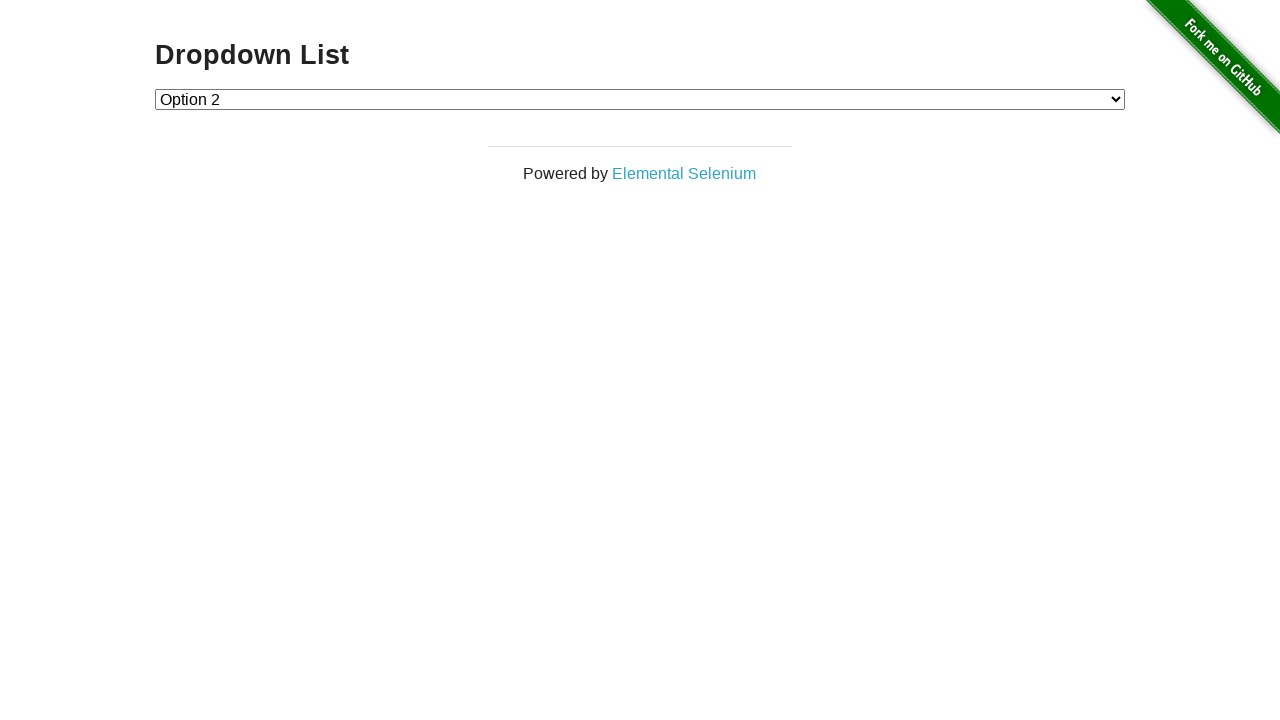

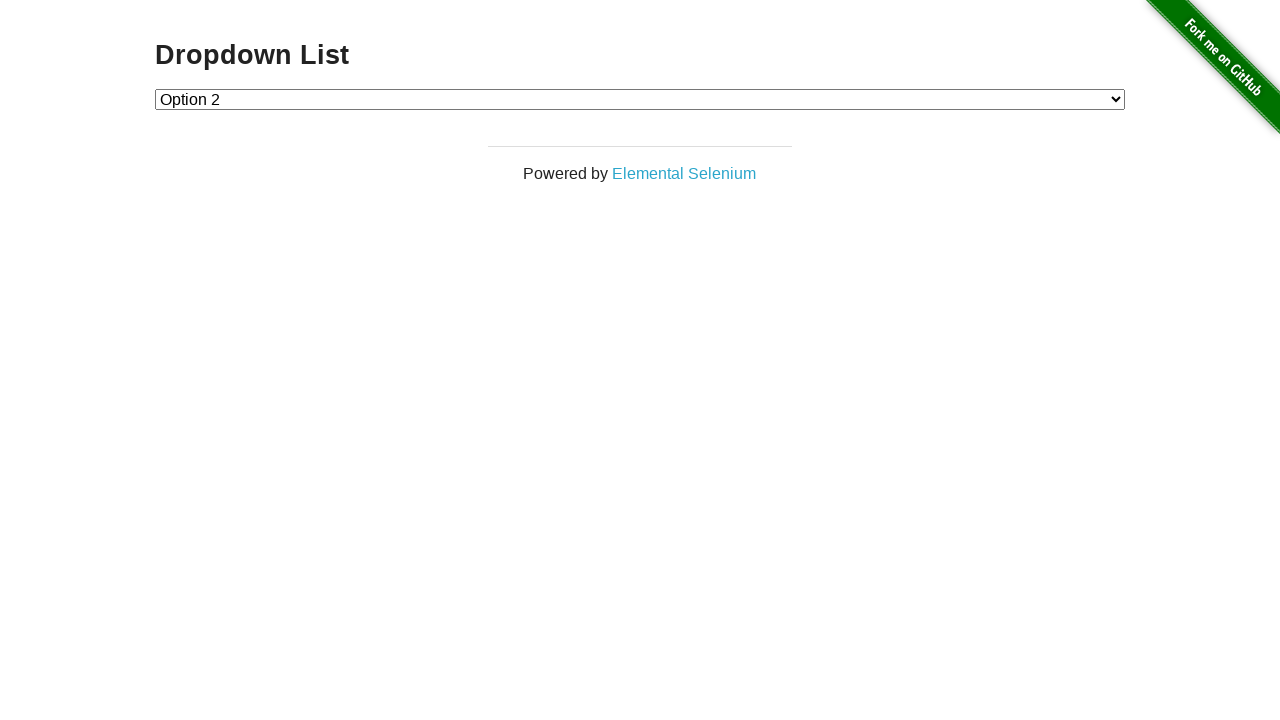